Navigates to the Angular app demo page and clicks on the library navigation button to access the library section.

Starting URL: https://rahulshettyacademy.com/angularAppdemo/

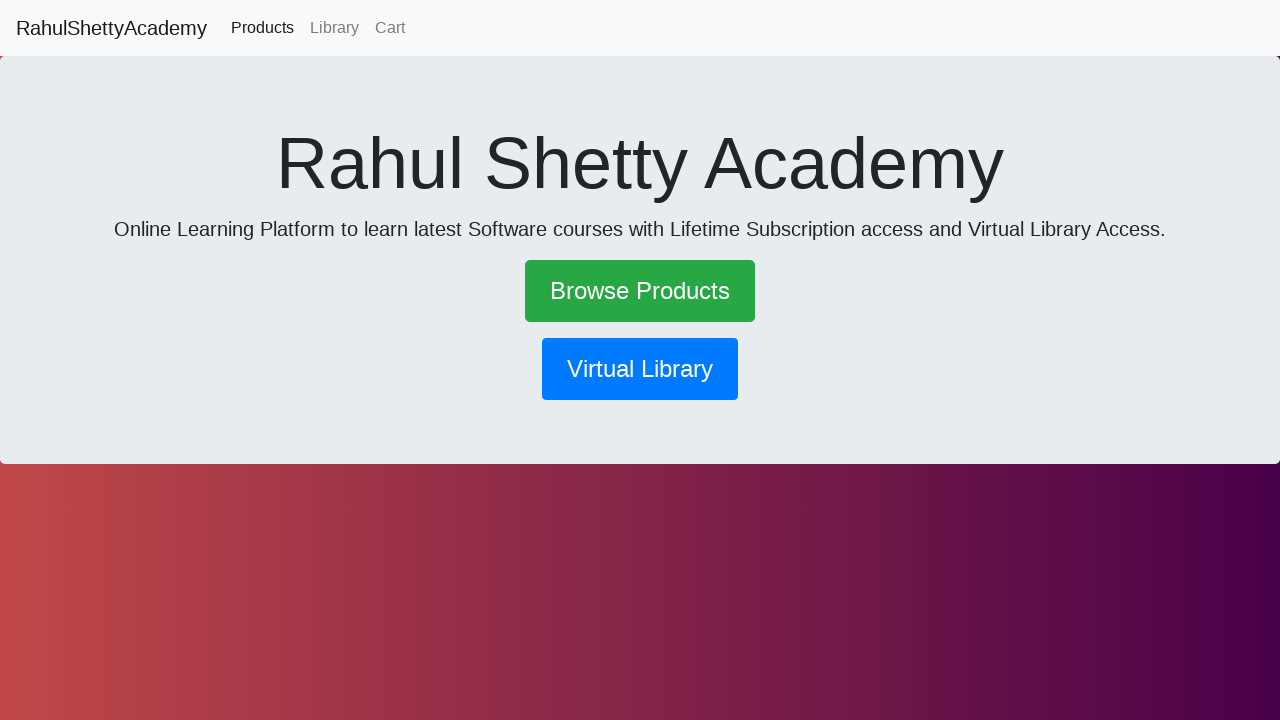

Navigated to Angular app demo page
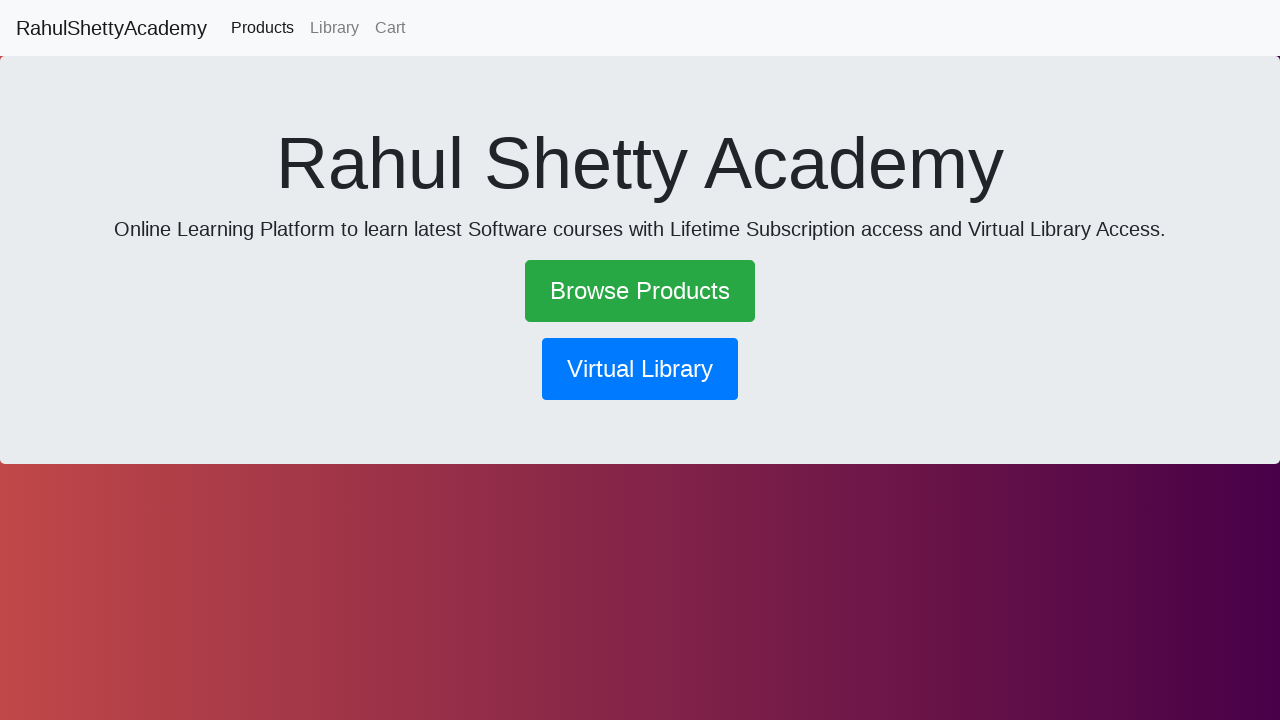

Clicked on library navigation button at (640, 369) on button[routerlink*='library']
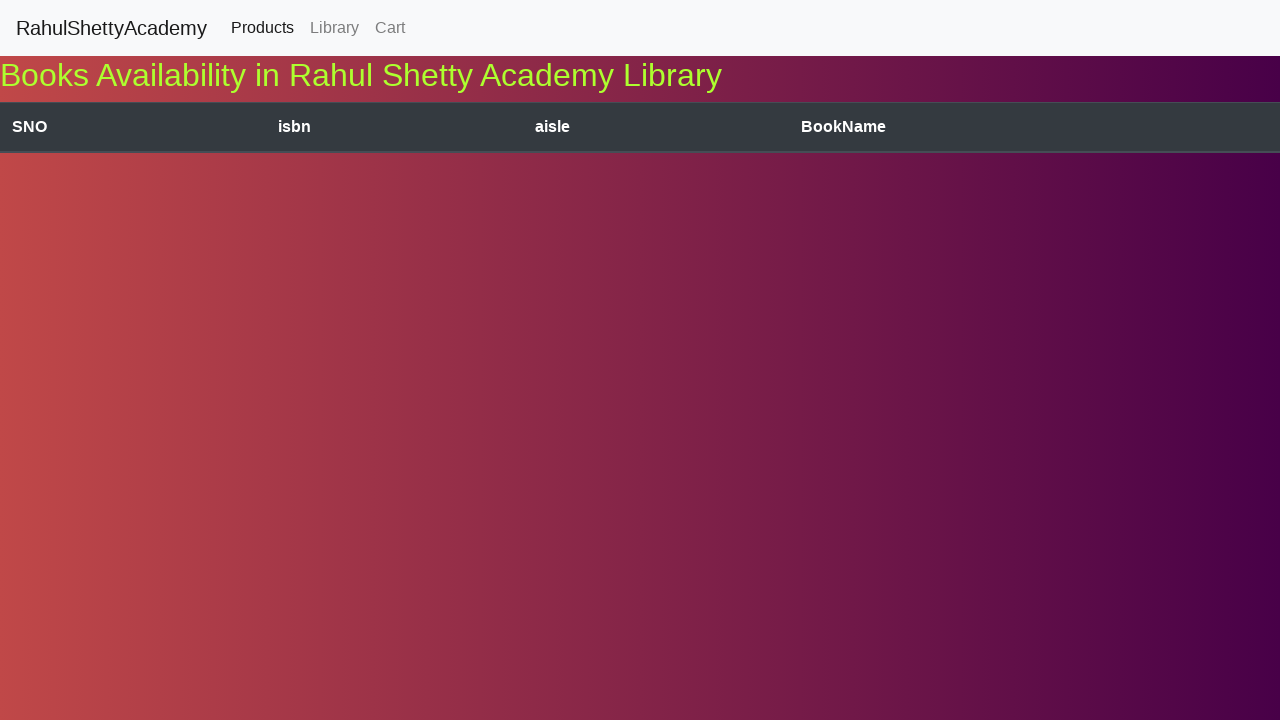

Navigation completed and network idle
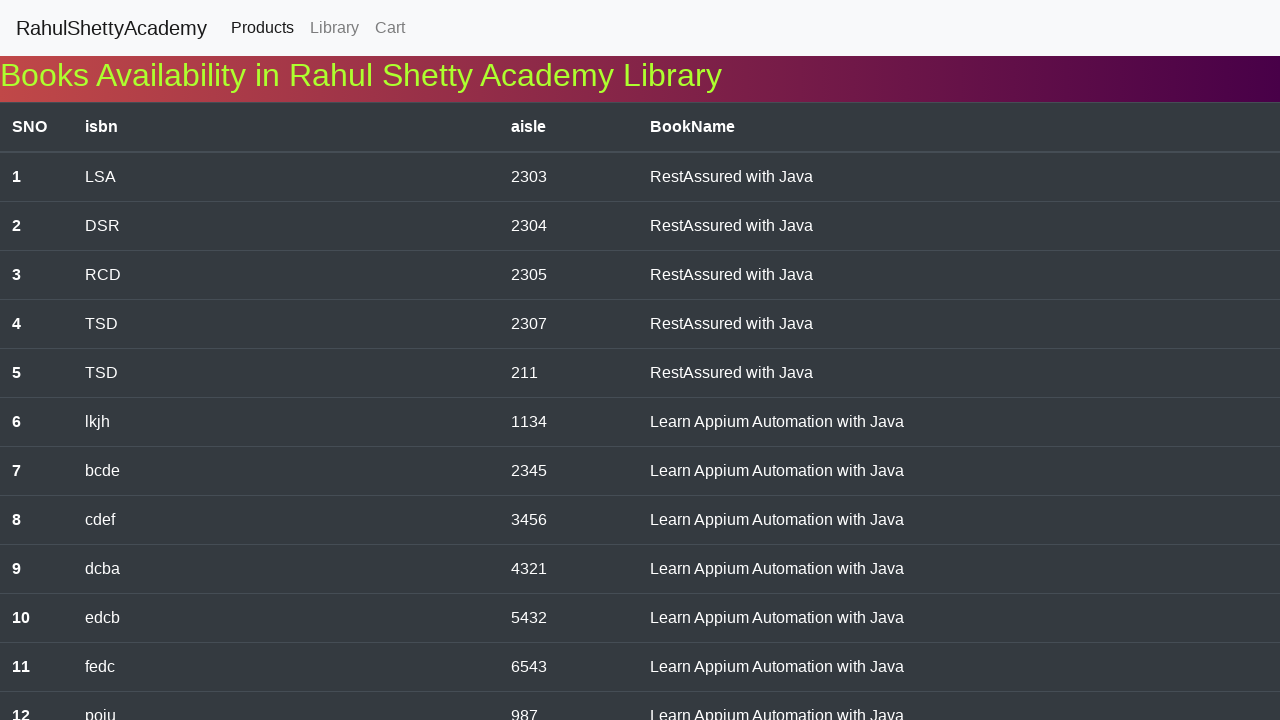

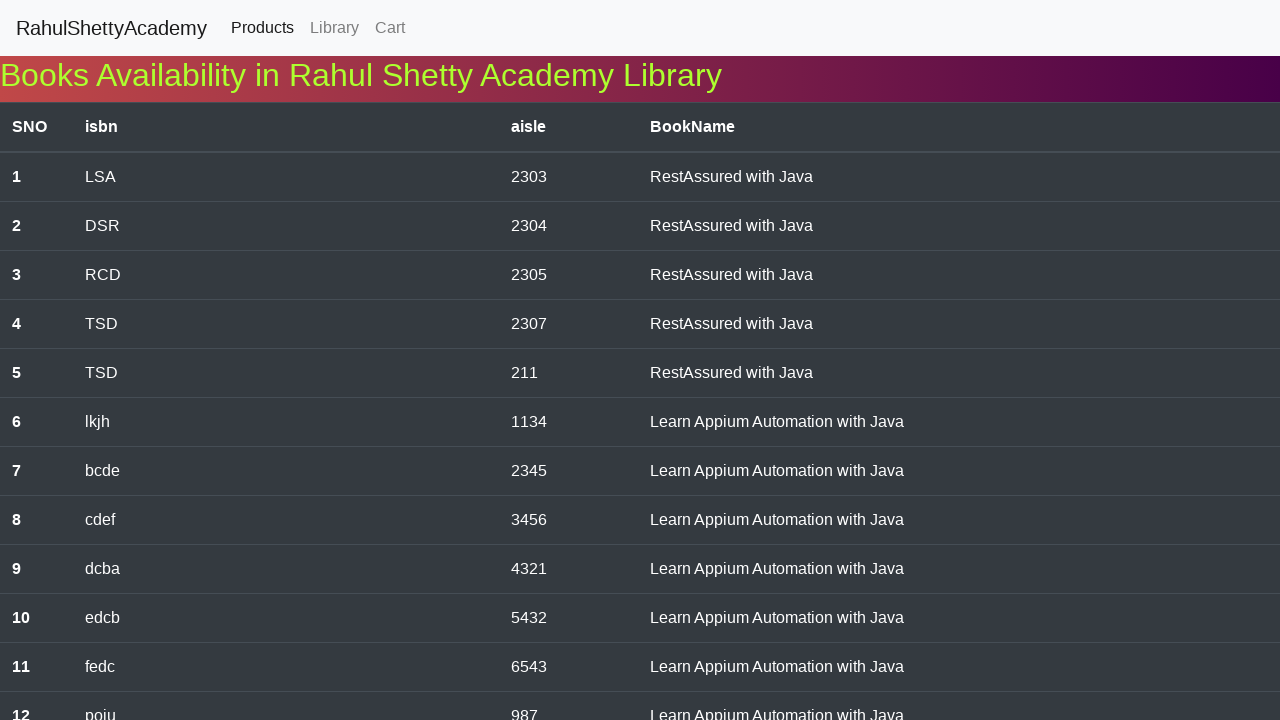